Tests iframe interaction by navigating to an editor page, clearing the content within an iframe, and typing new text into it

Starting URL: https://the-internet.herokuapp.com/iframe

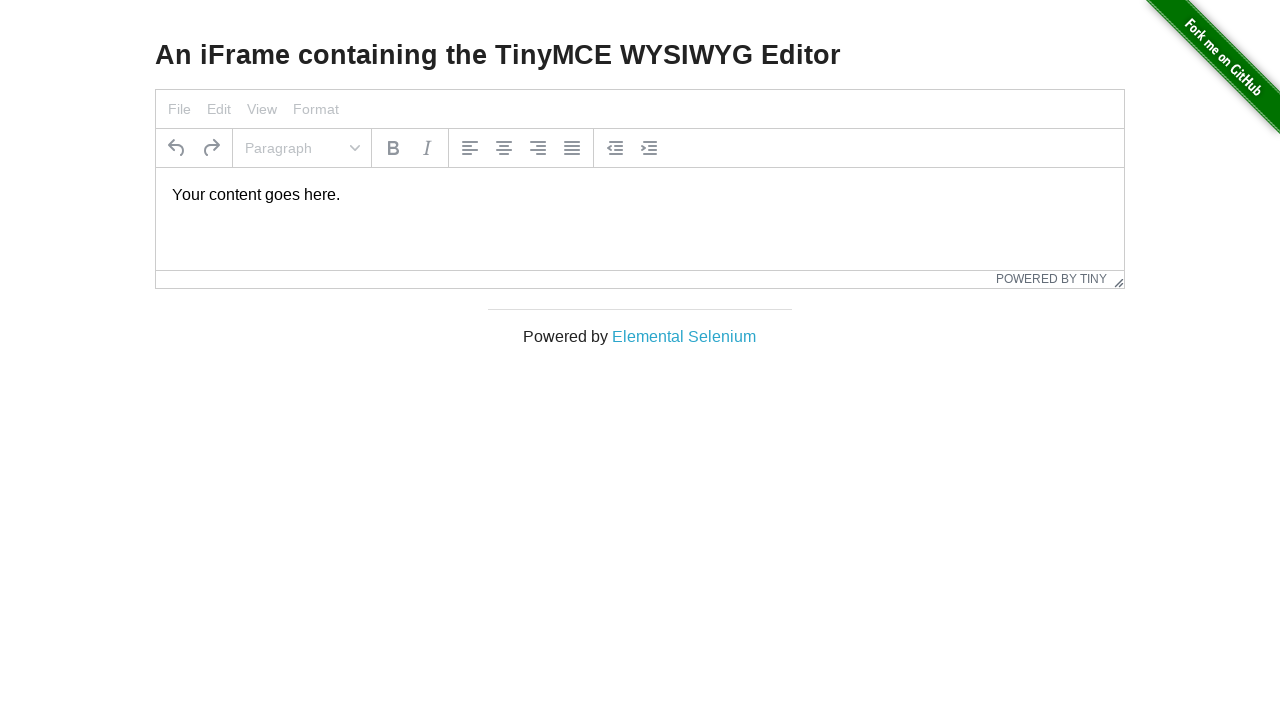

Waited for page to load with Editor heading
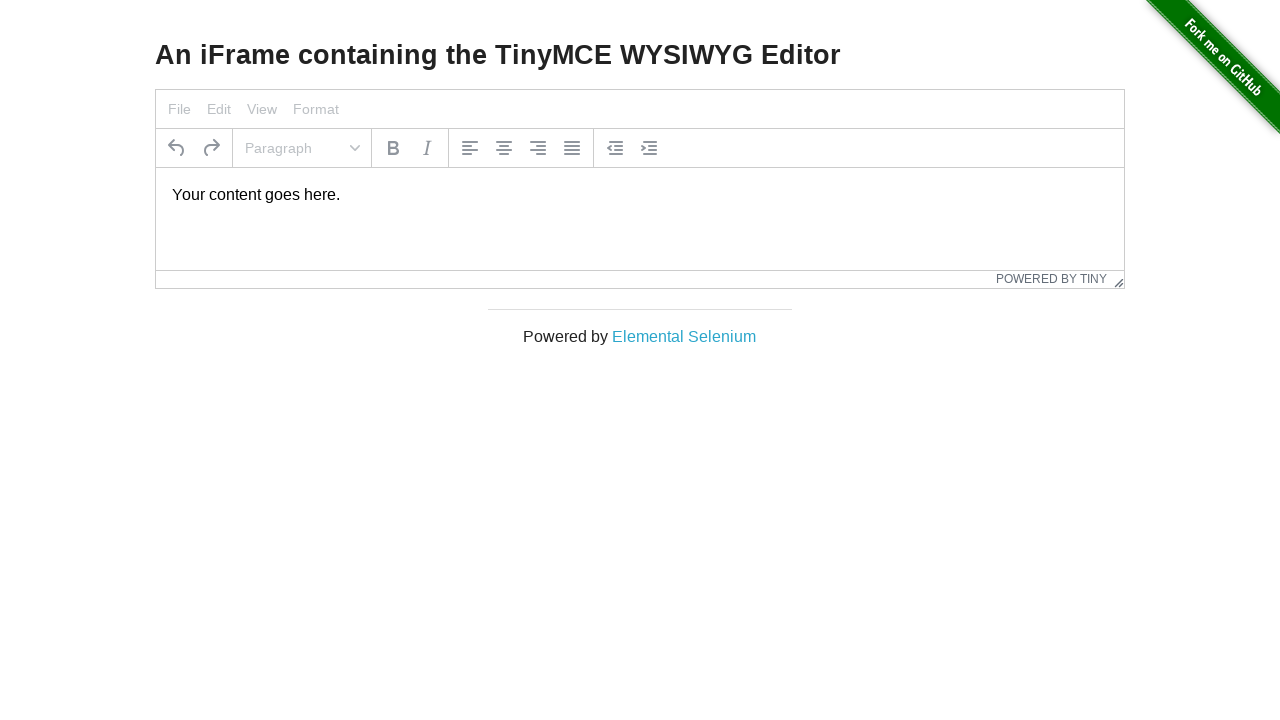

Located iframe element with id 'mce_0_ifr'
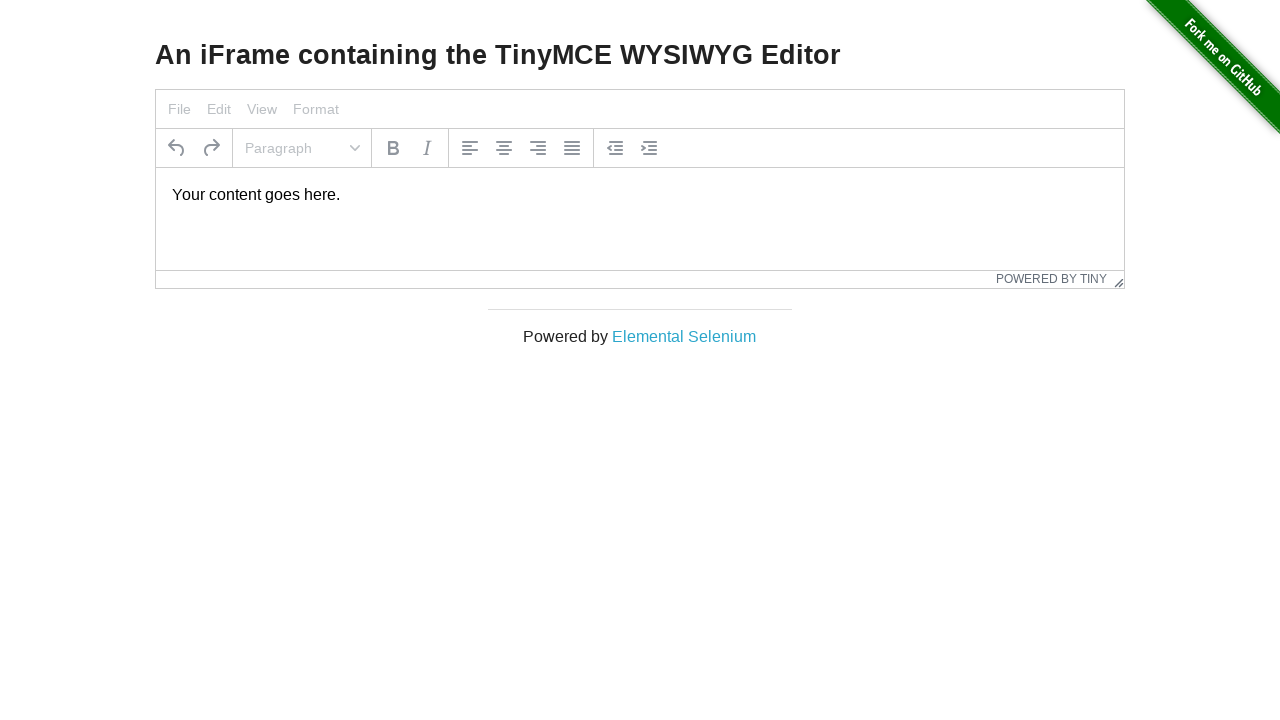

Clicked on paragraph element within iframe at (640, 195) on #mce_0_ifr >> internal:control=enter-frame >> p
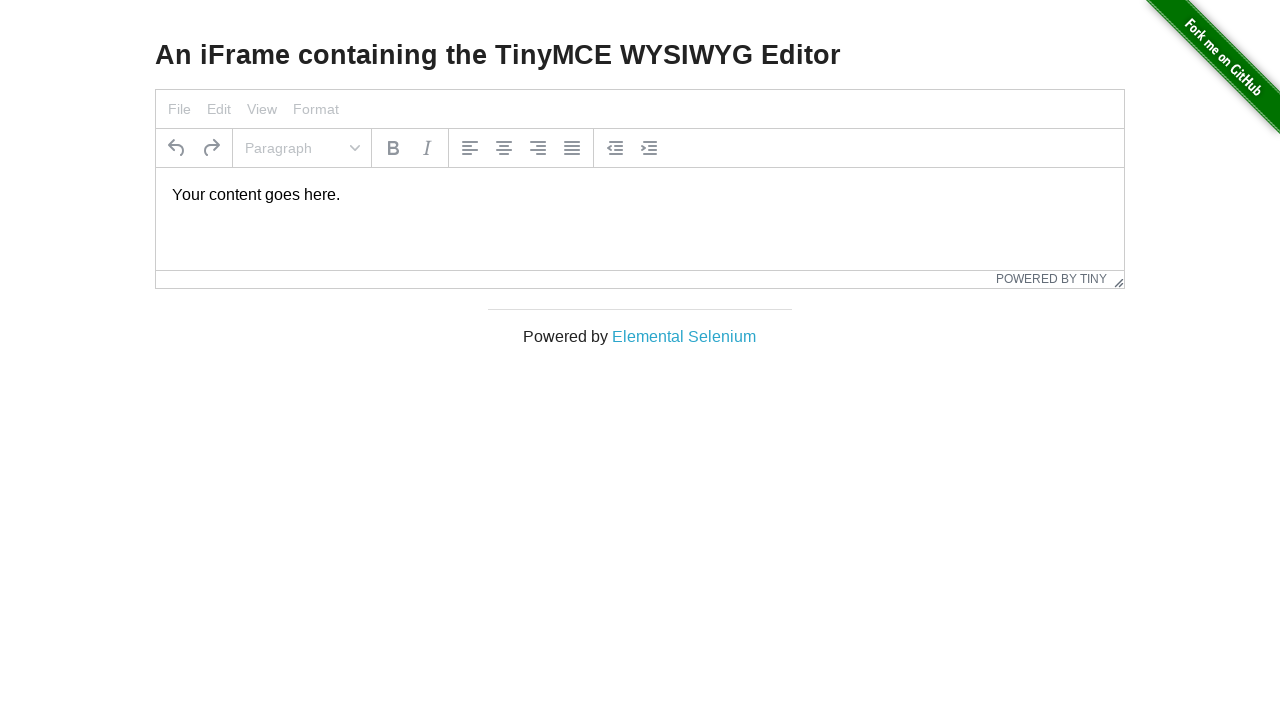

Selected all content in iframe with Ctrl+A
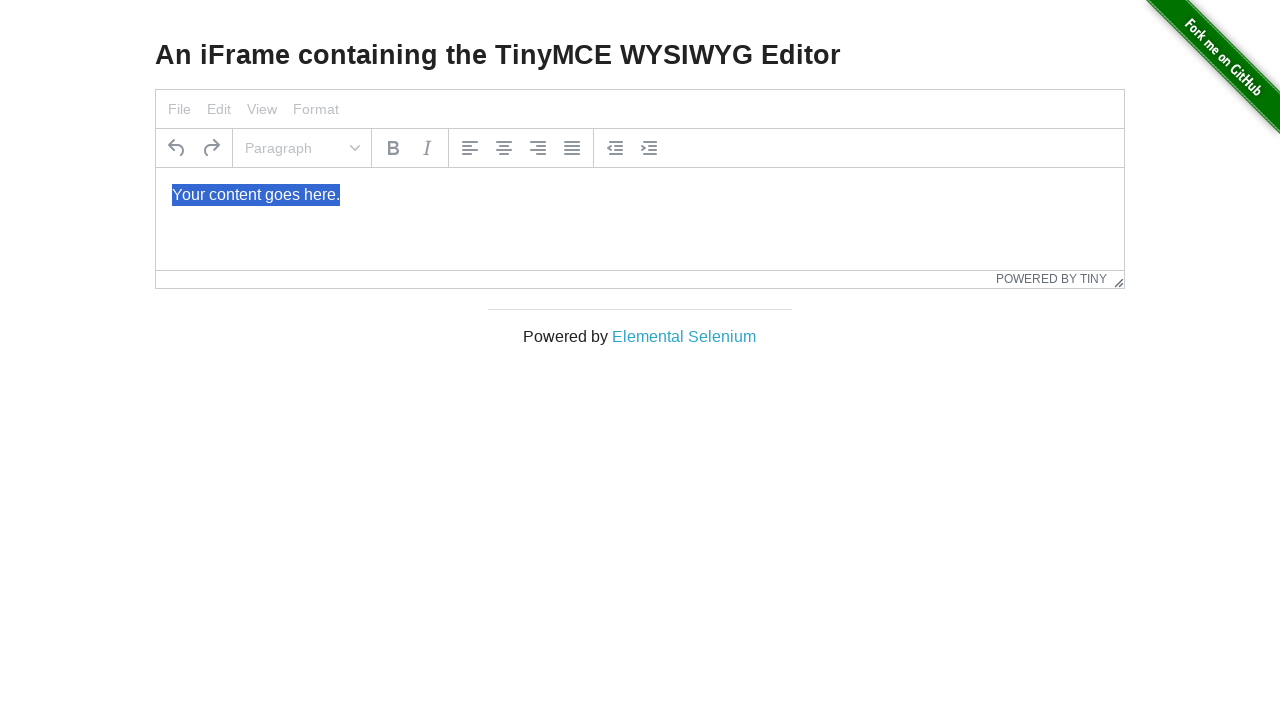

Cleared content from iframe by pressing Backspace
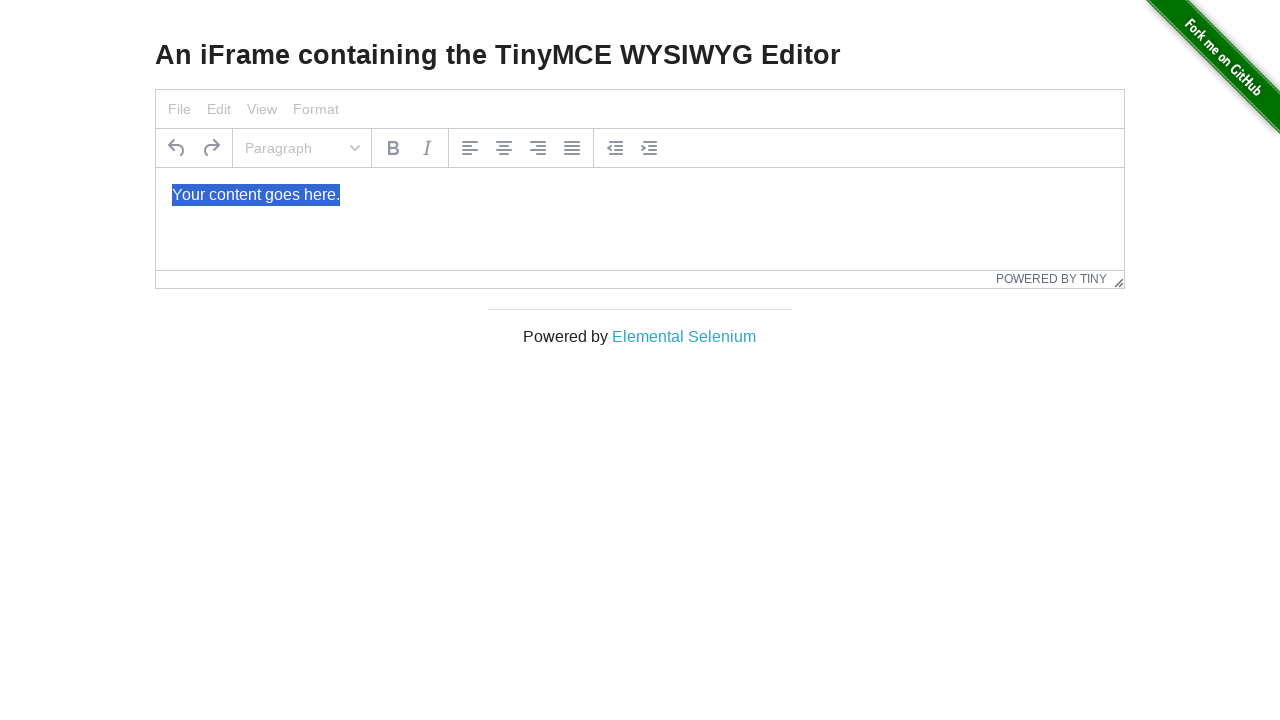

Typed new text 'ozgur kus' into iframe editor on #mce_0_ifr >> internal:control=enter-frame >> p
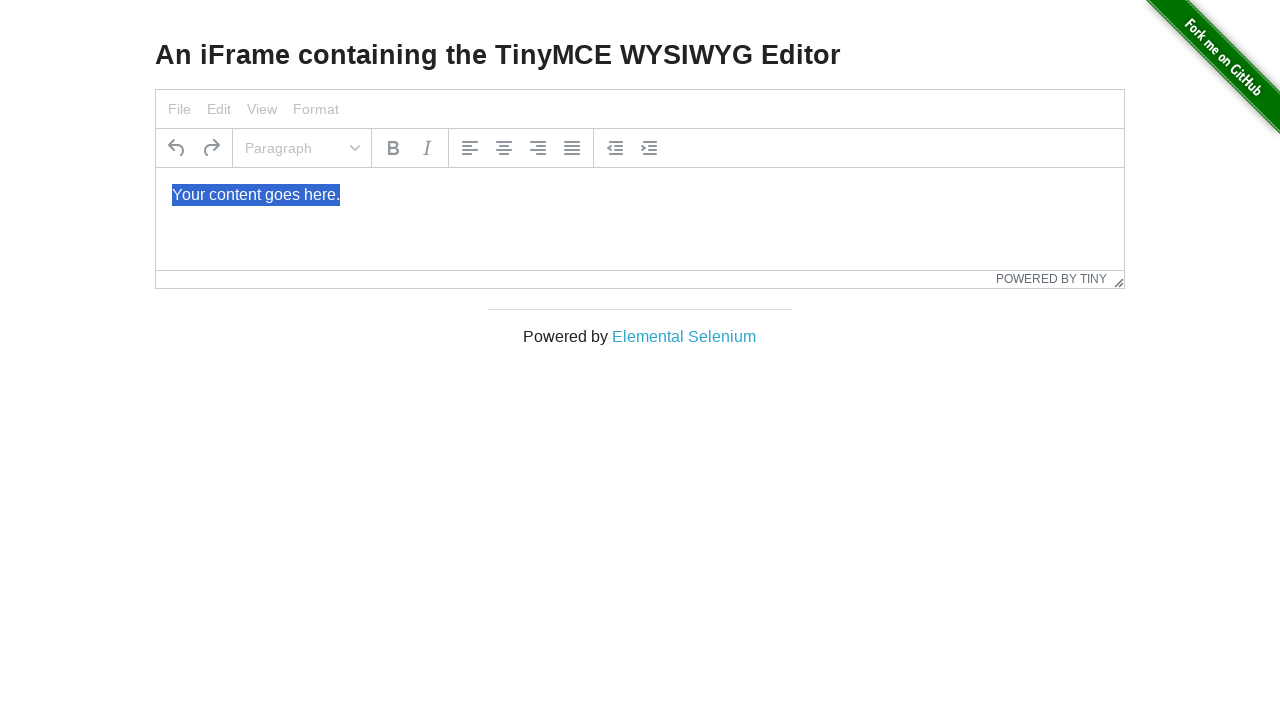

Verified link element exists on the page
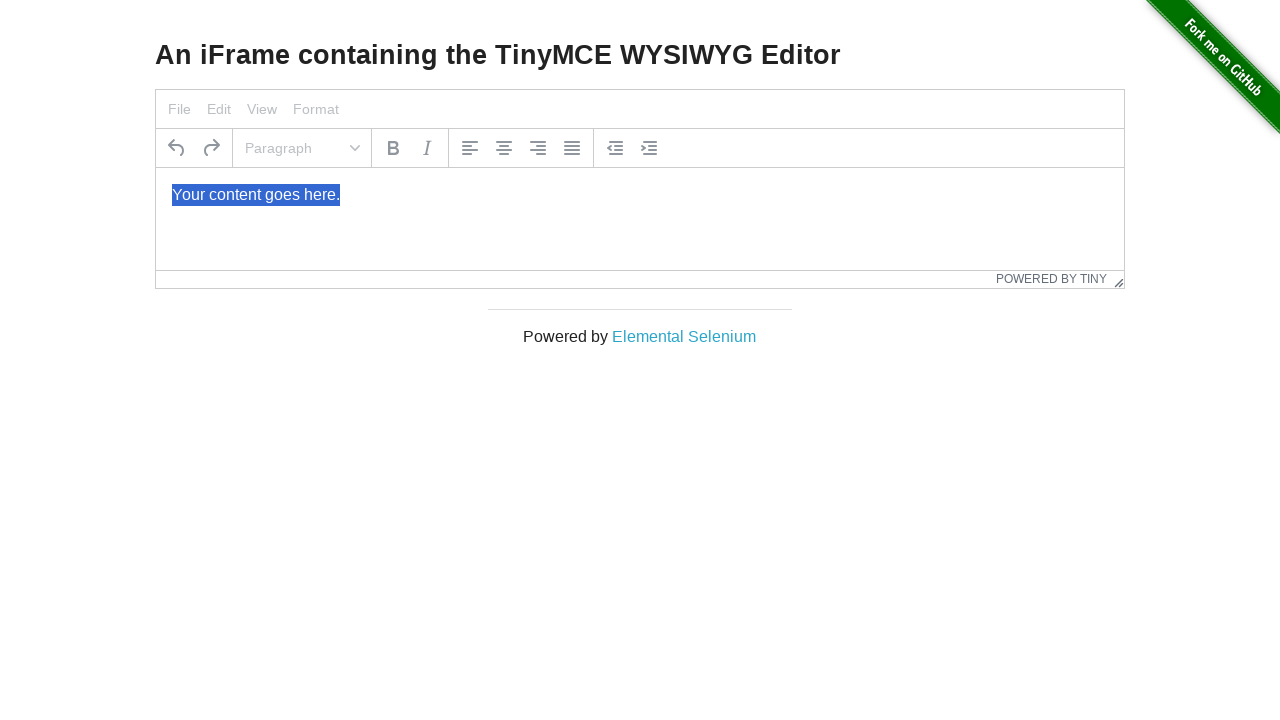

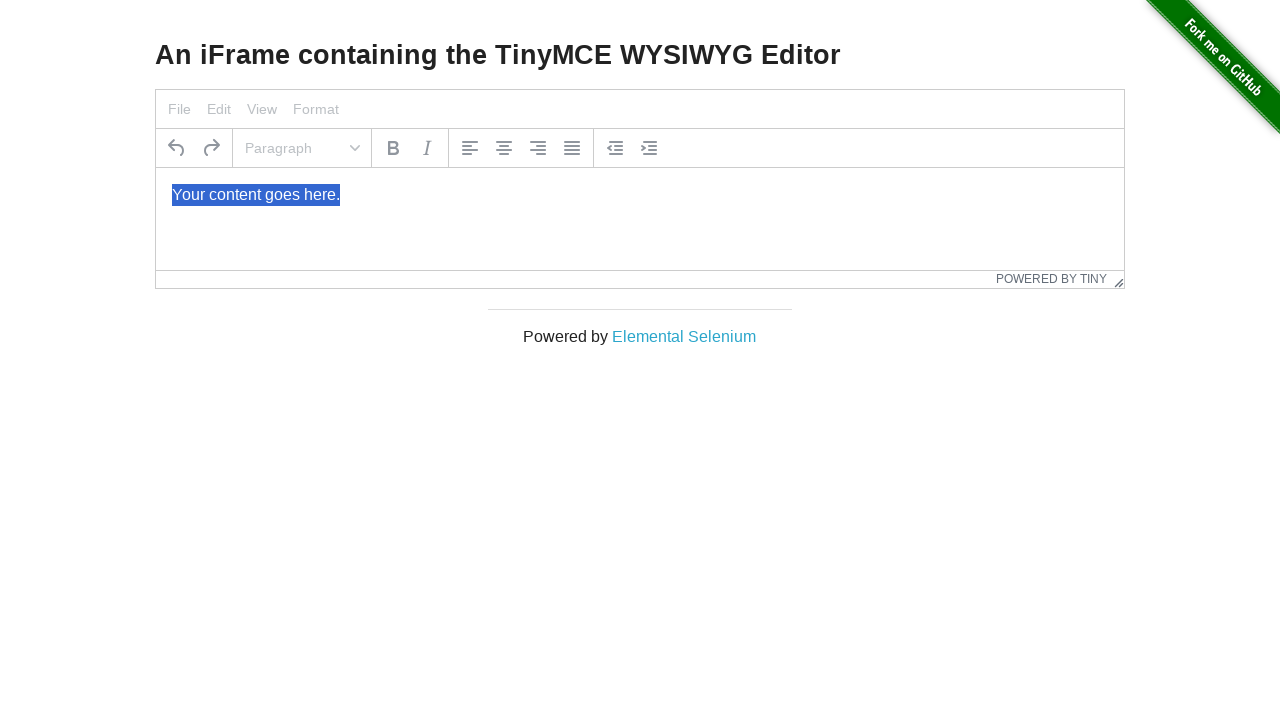